Tests window handling by opening a new window, switching between parent and child windows, and verifying content in each window

Starting URL: https://the-internet.herokuapp.com/

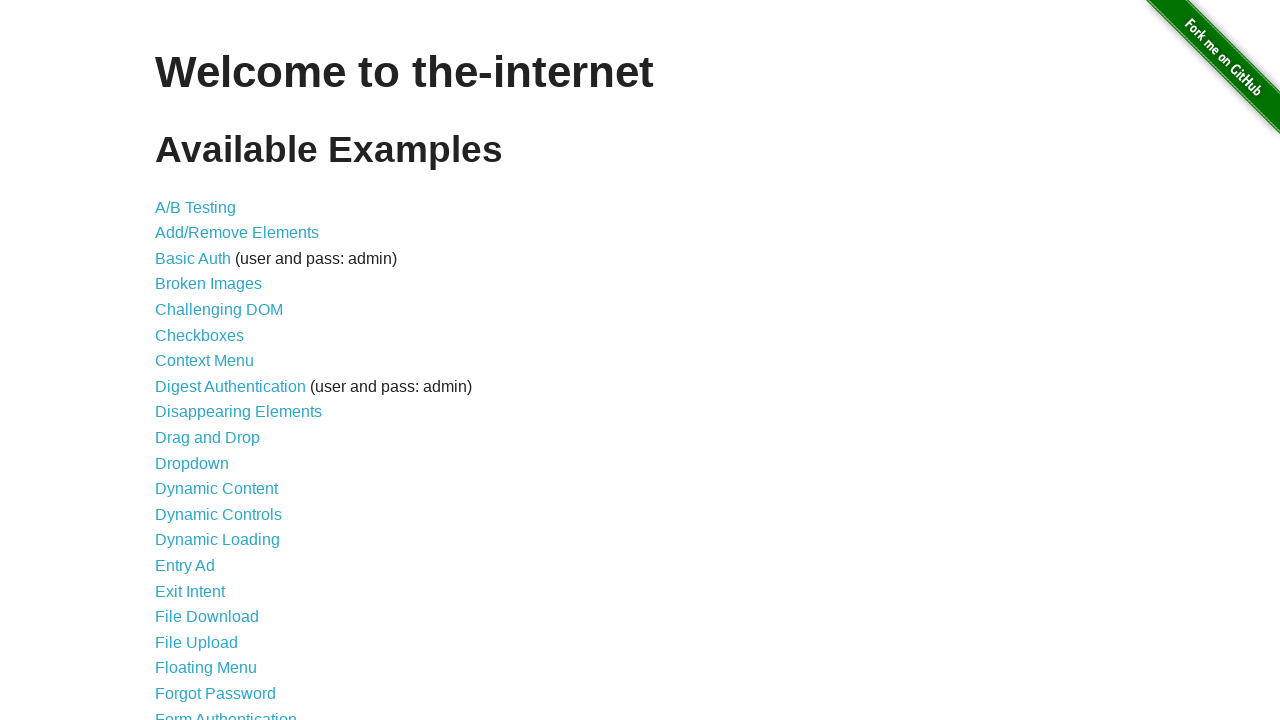

Clicked on the Windows link at (218, 369) on xpath=//a[contains(@href,'/windows')]
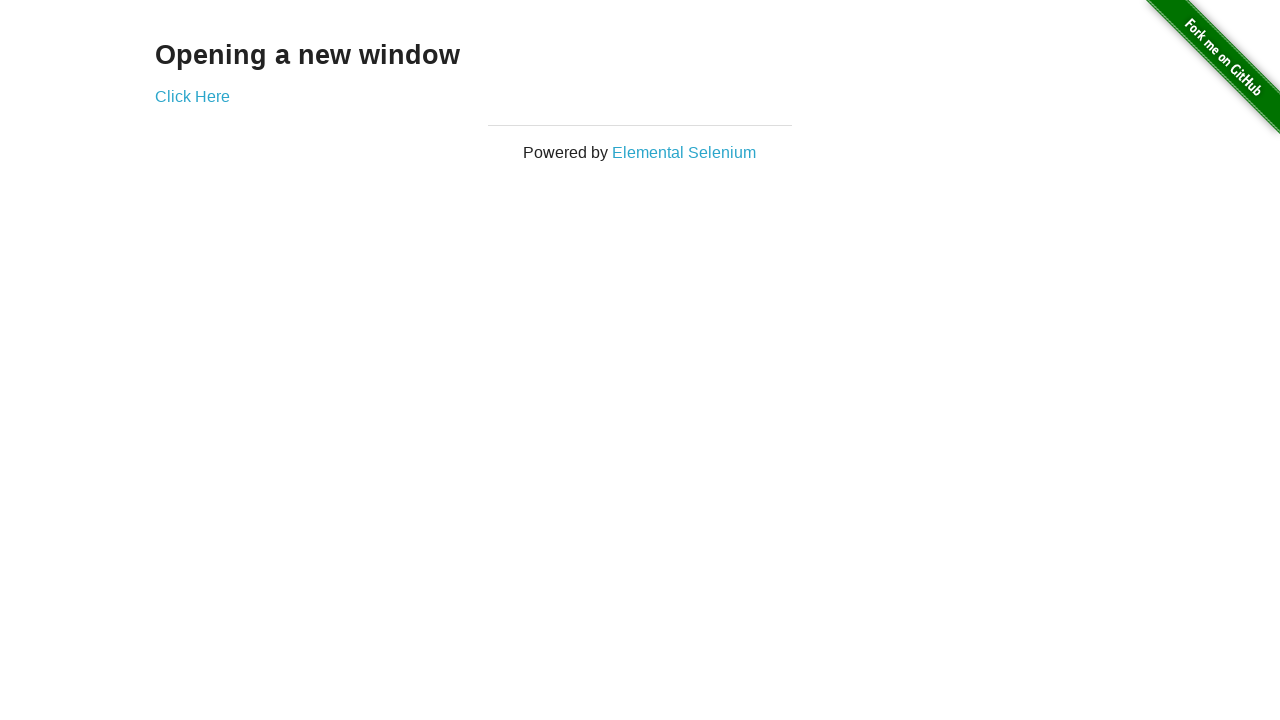

Clicked to open a new window at (192, 96) on xpath=//a[contains(@href,'/windows/new')]
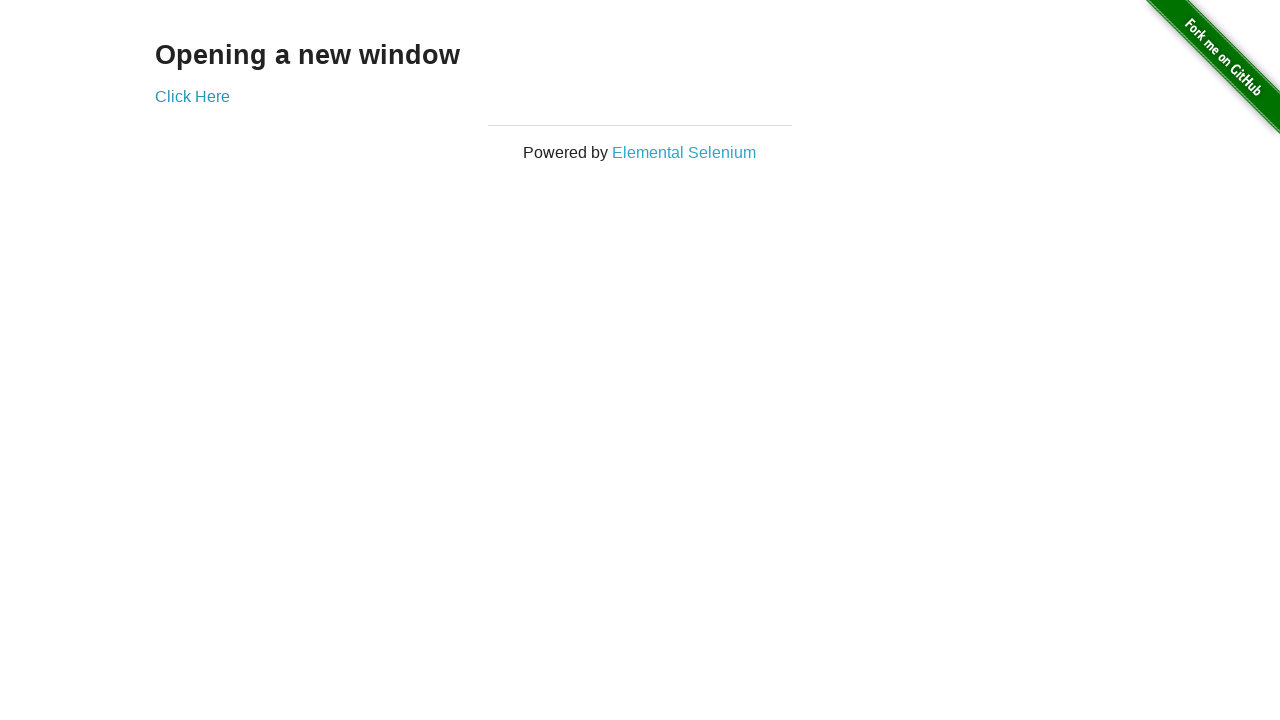

New window opened and captured
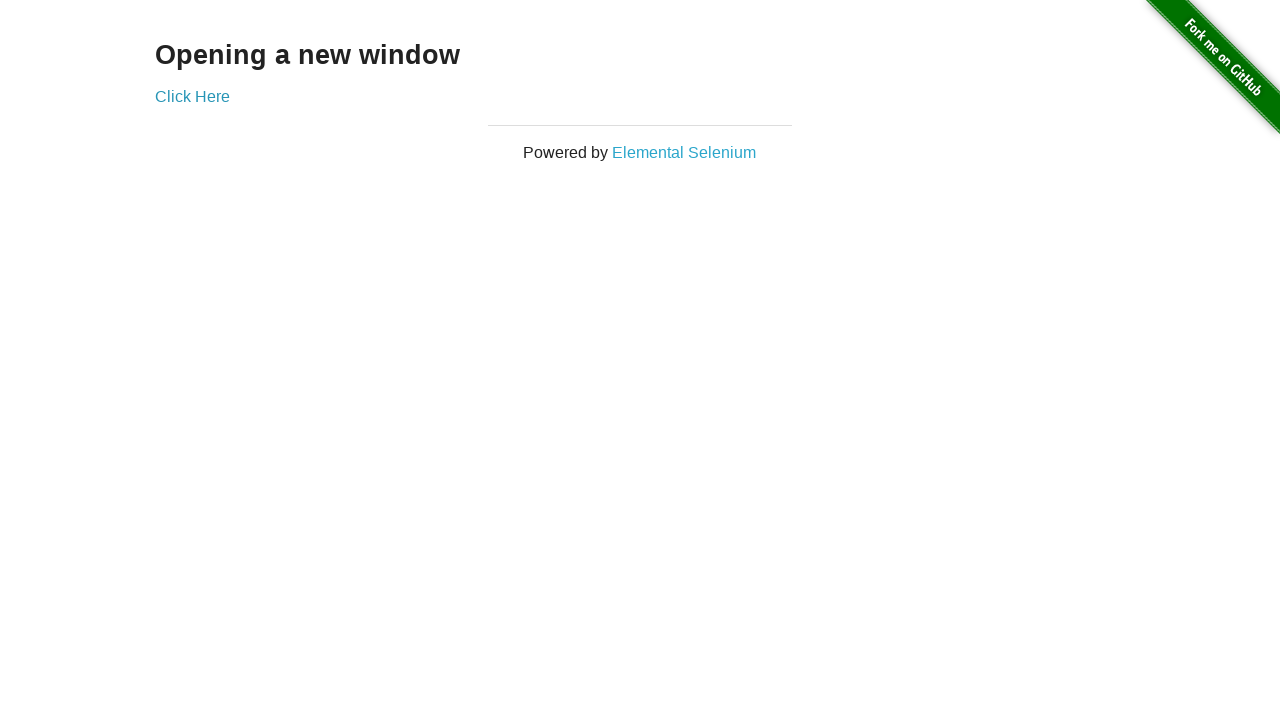

Retrieved text content from new window
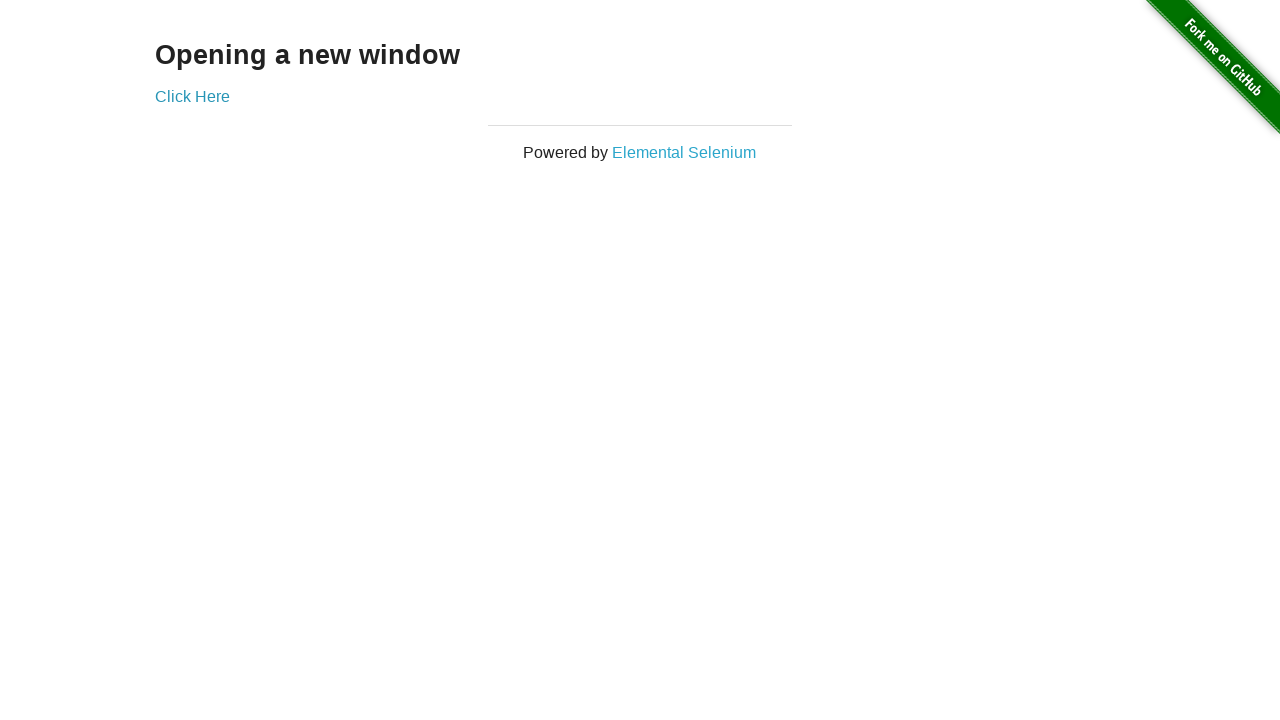

Retrieved text content from original parent window
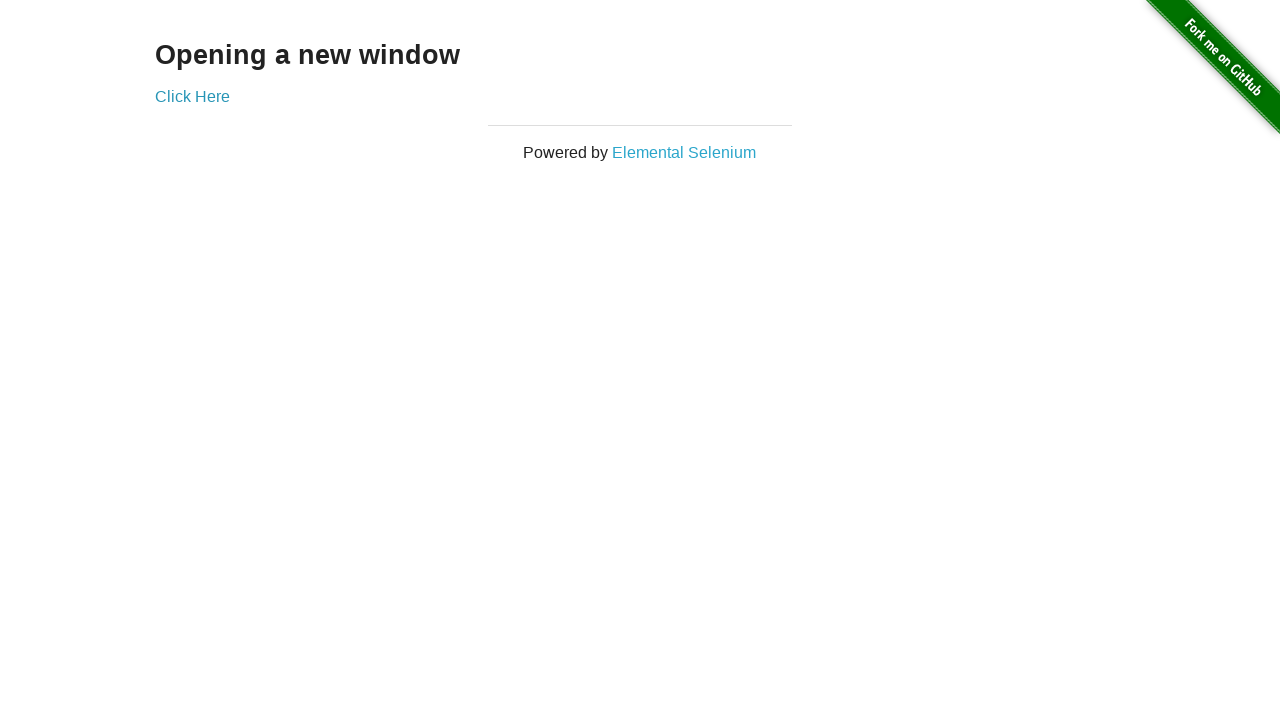

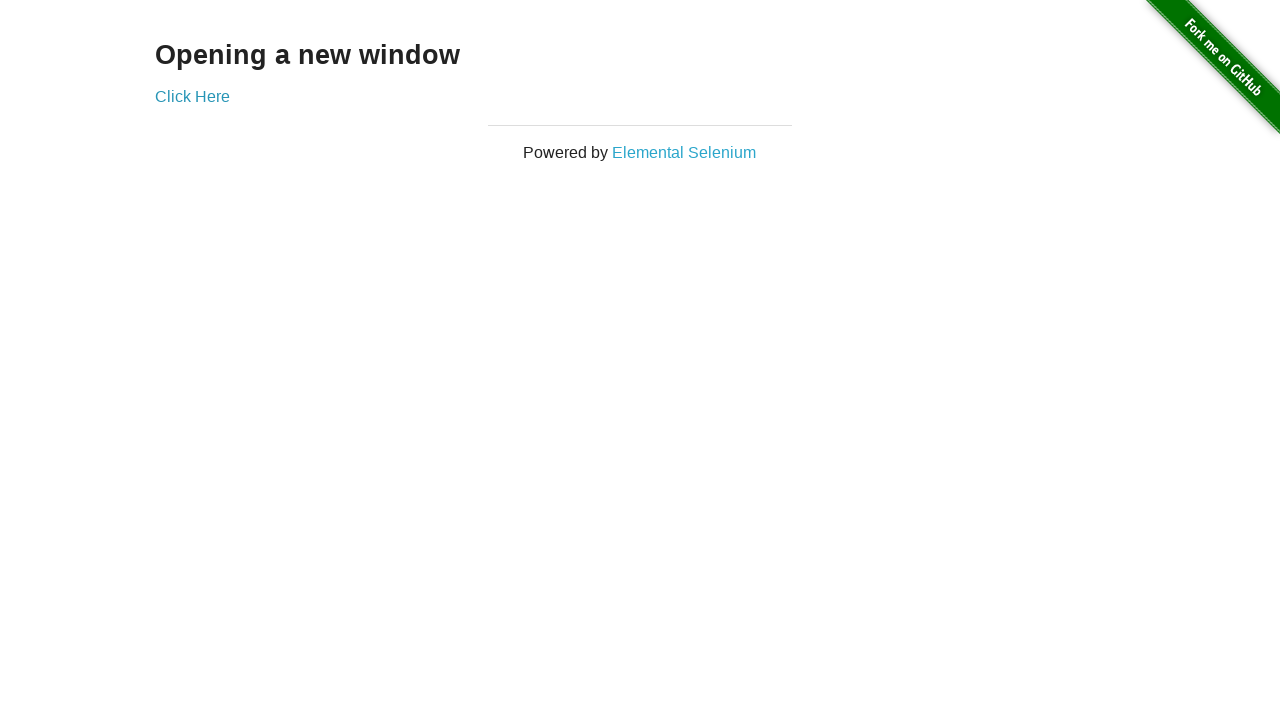